Navigates to the Inputs page, fills a number input field with a value, and retrieves the input value

Starting URL: https://practice.cydeo.com/

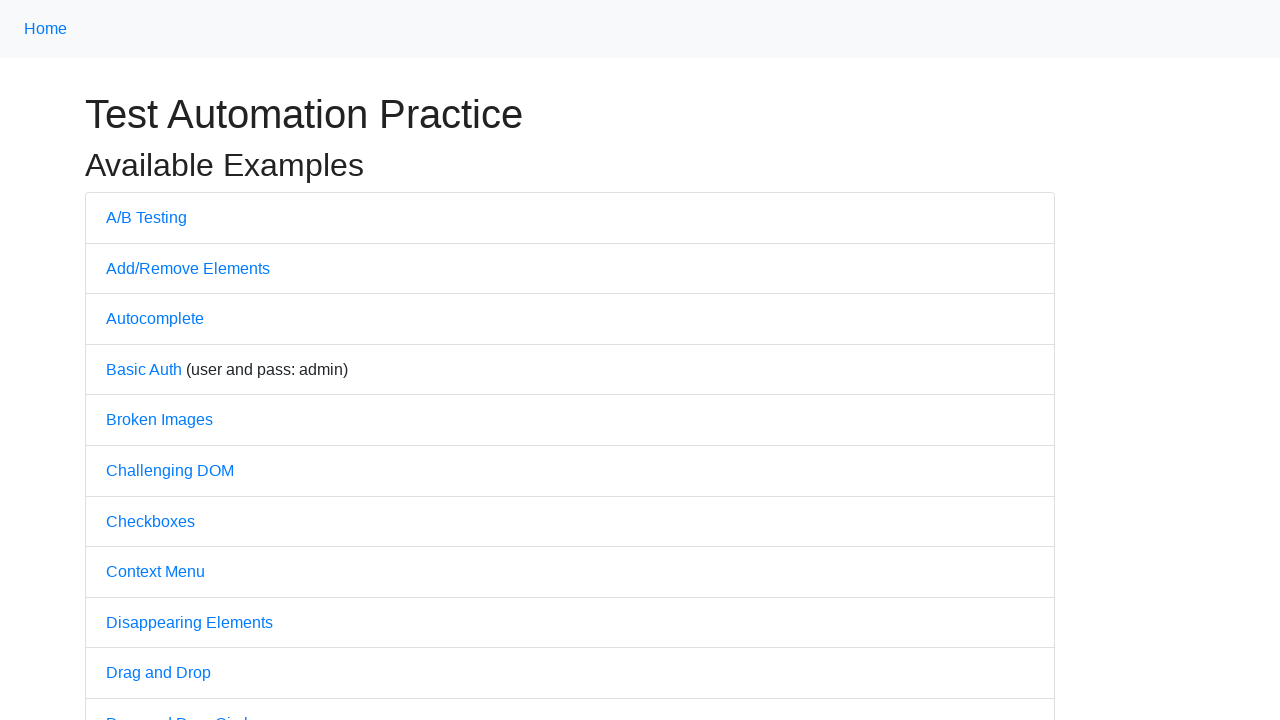

Clicked on the Inputs link at (128, 361) on internal:text="Inputs"i
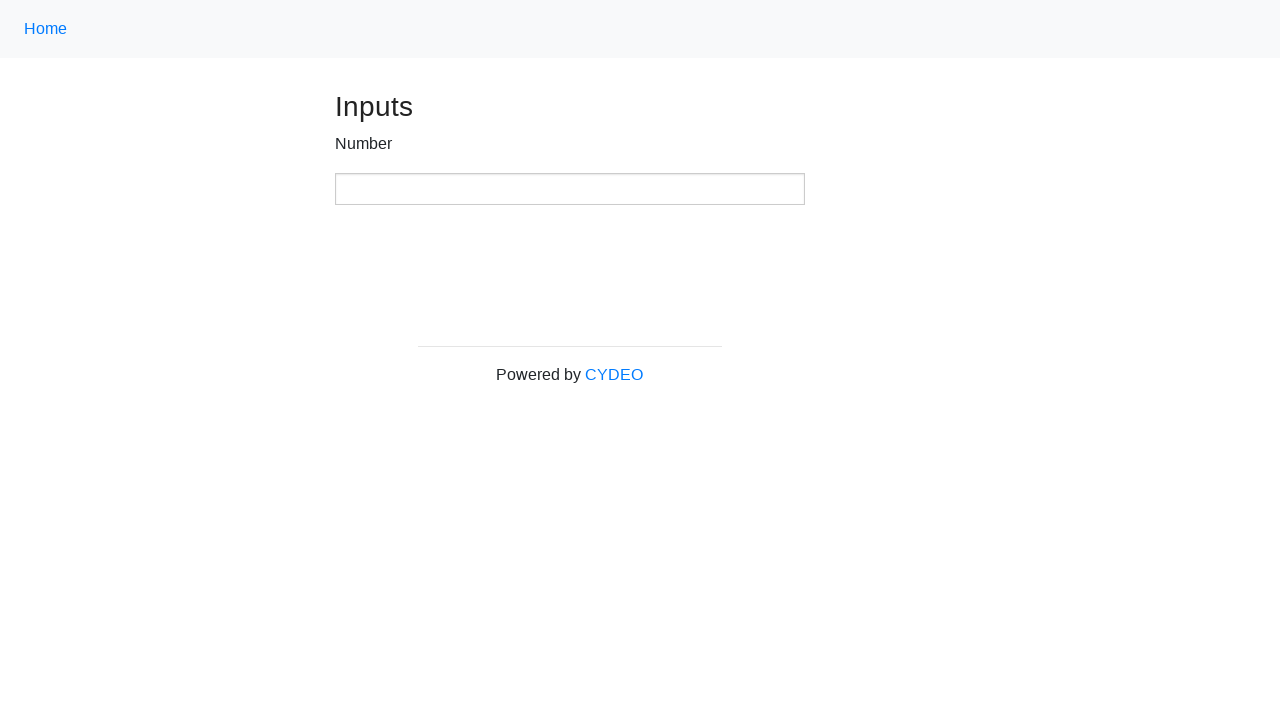

Number input field became visible
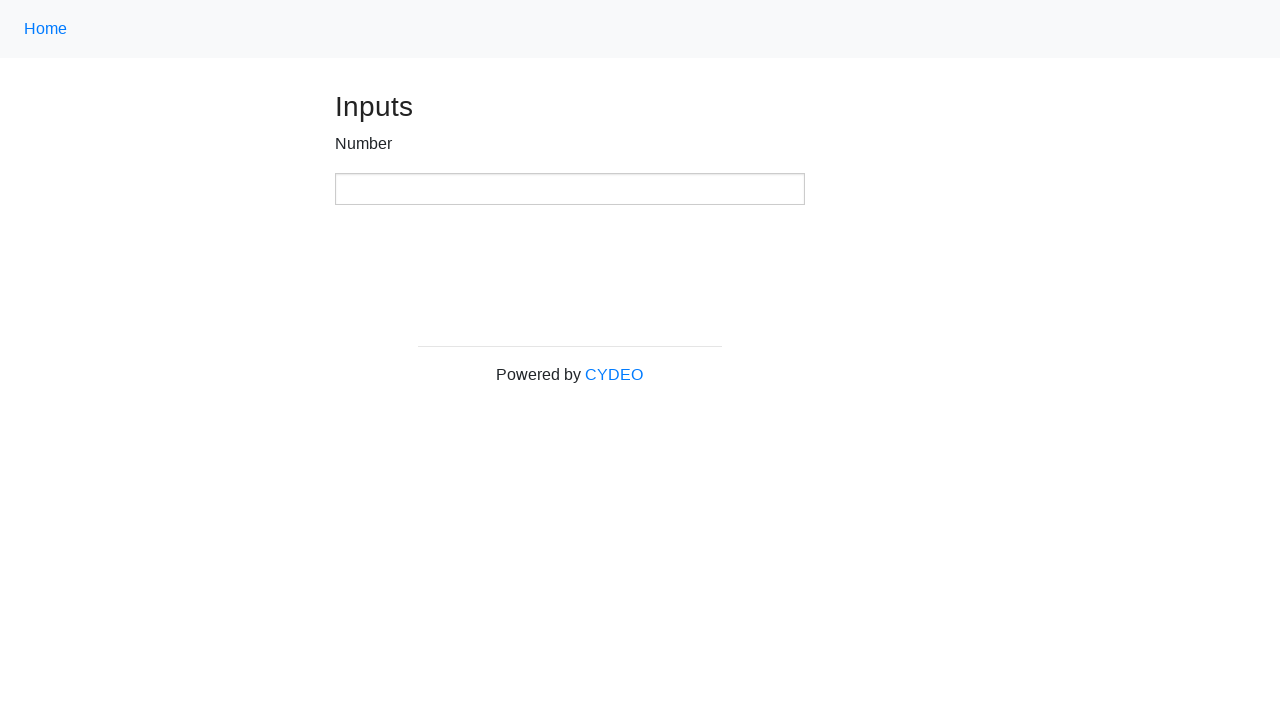

Filled number input field with value '123' on xpath=//input[@type='number']
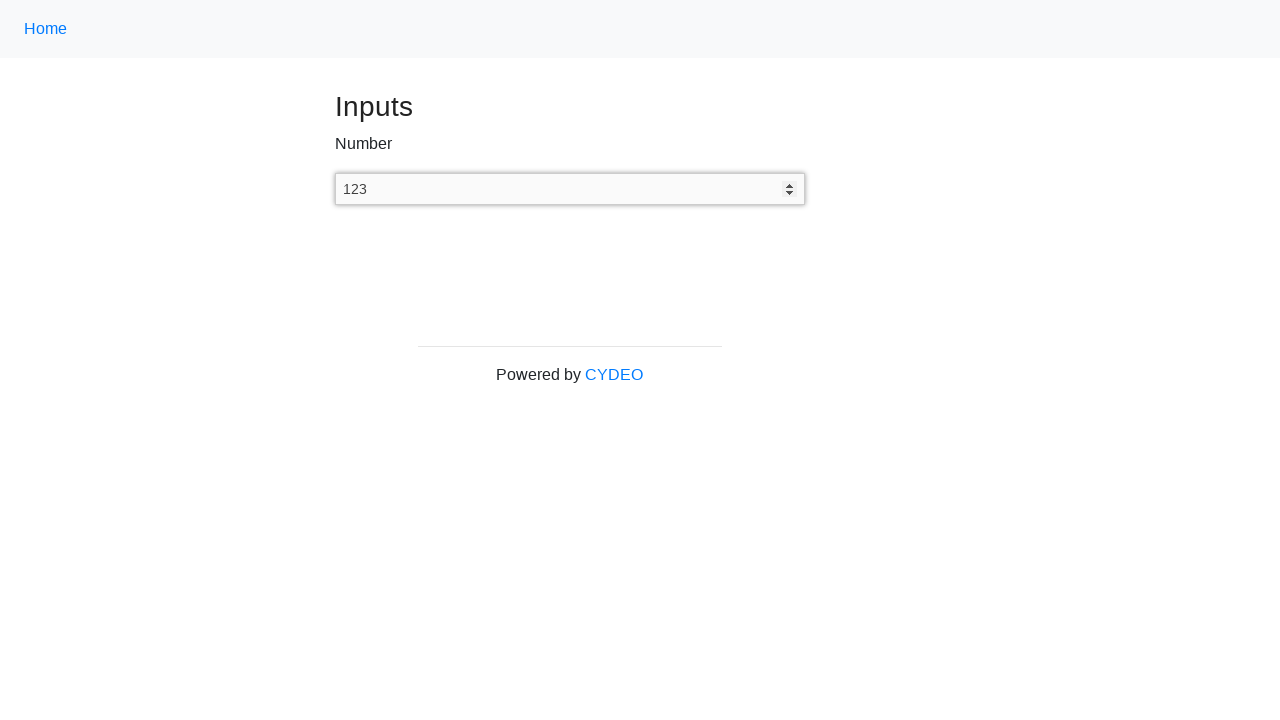

Retrieved input value: 123
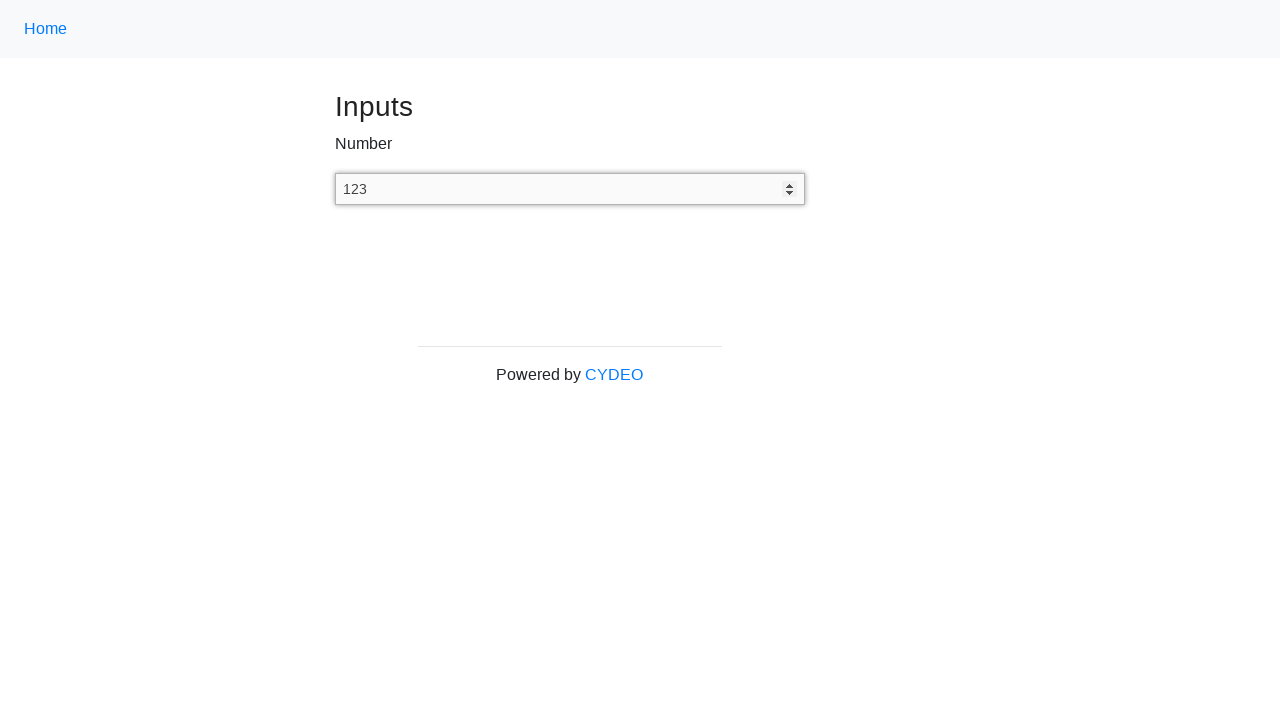

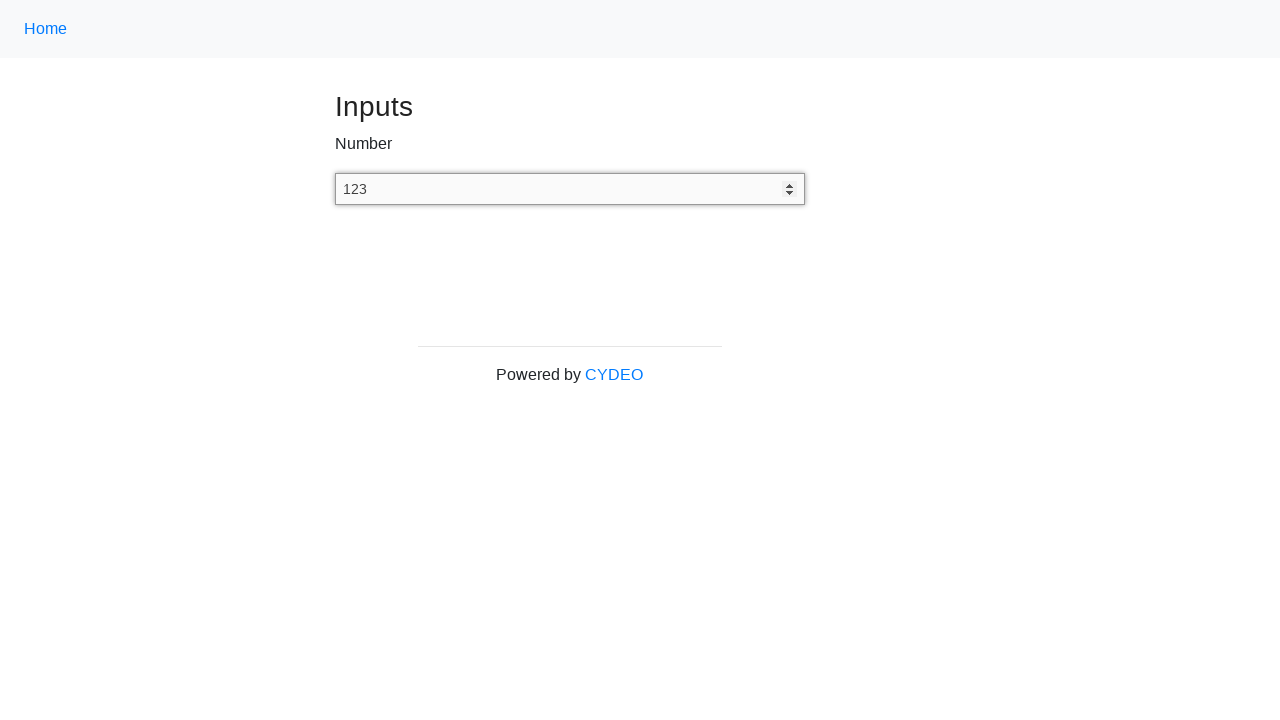